Clicks through quiz answer options for 12 questions

Starting URL: https://draffelberg.github.io/QuizMaster/

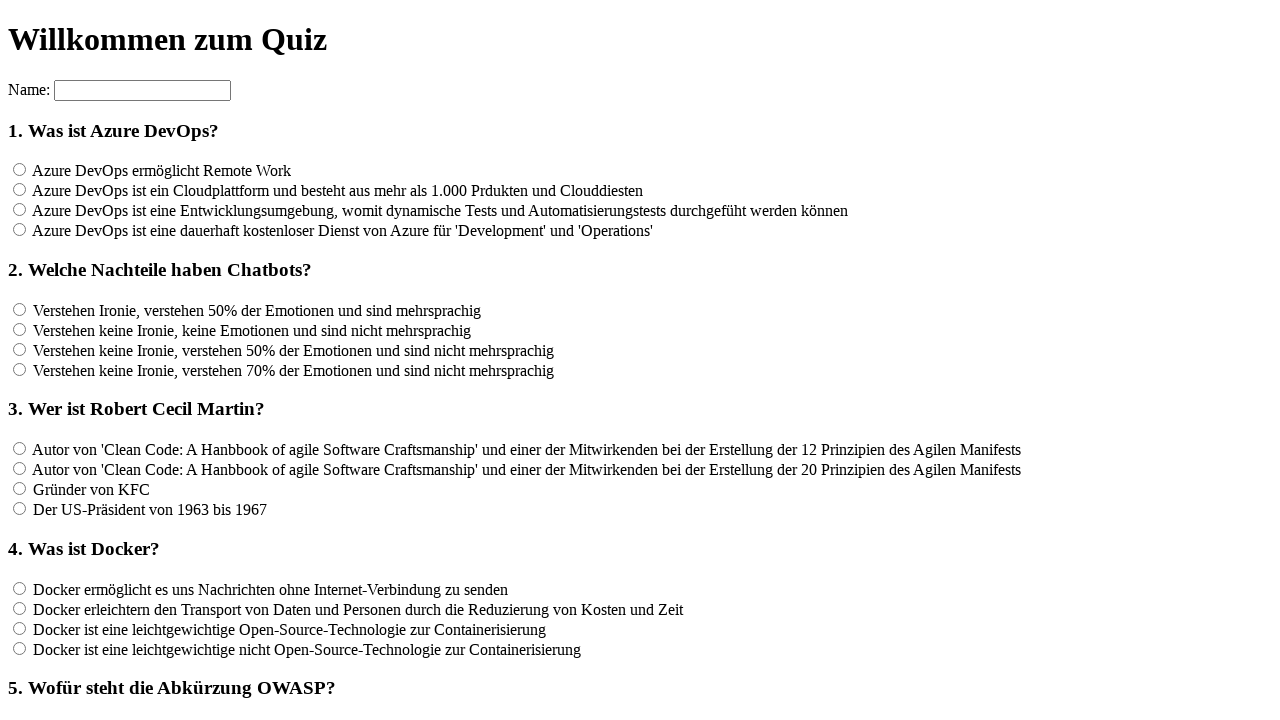

Clicked answer option for question 1 at (20, 170) on input[name='rf1']
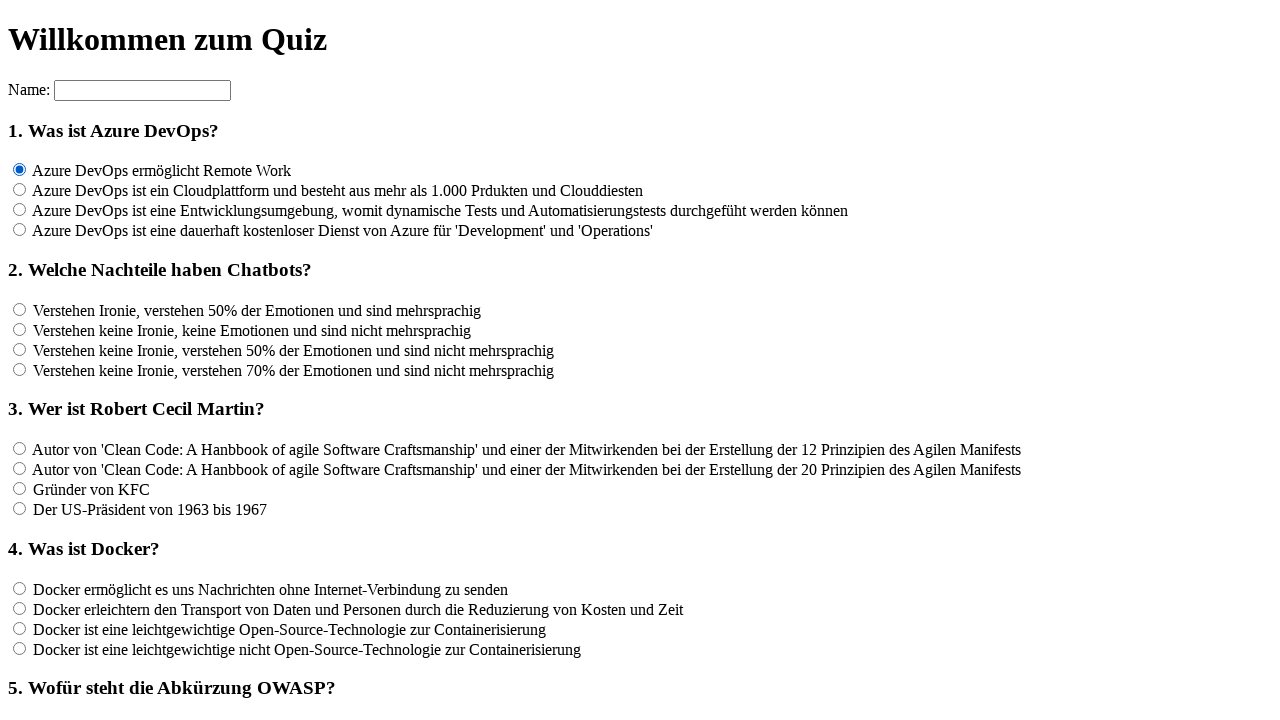

Clicked answer option for question 2 at (20, 309) on input[name='rf2']
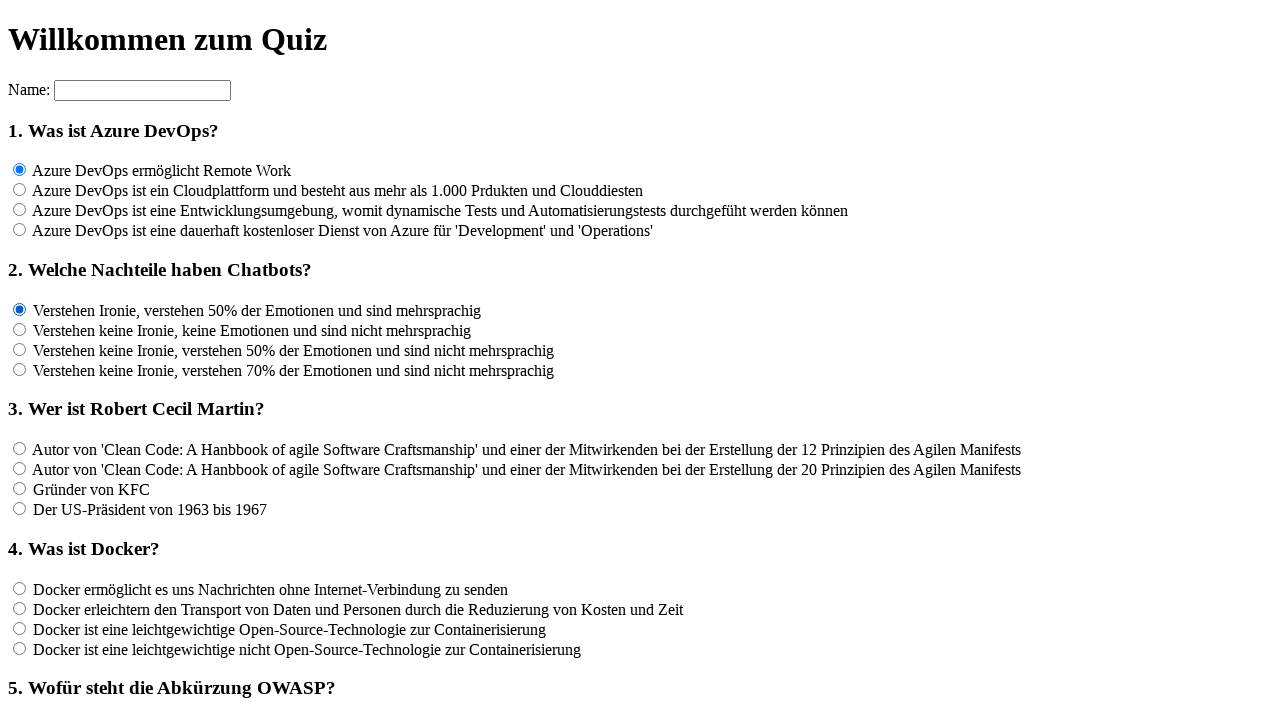

Clicked answer option for question 3 at (20, 469) on xpath=//*[@id='container']/section/form[2]/input[10]
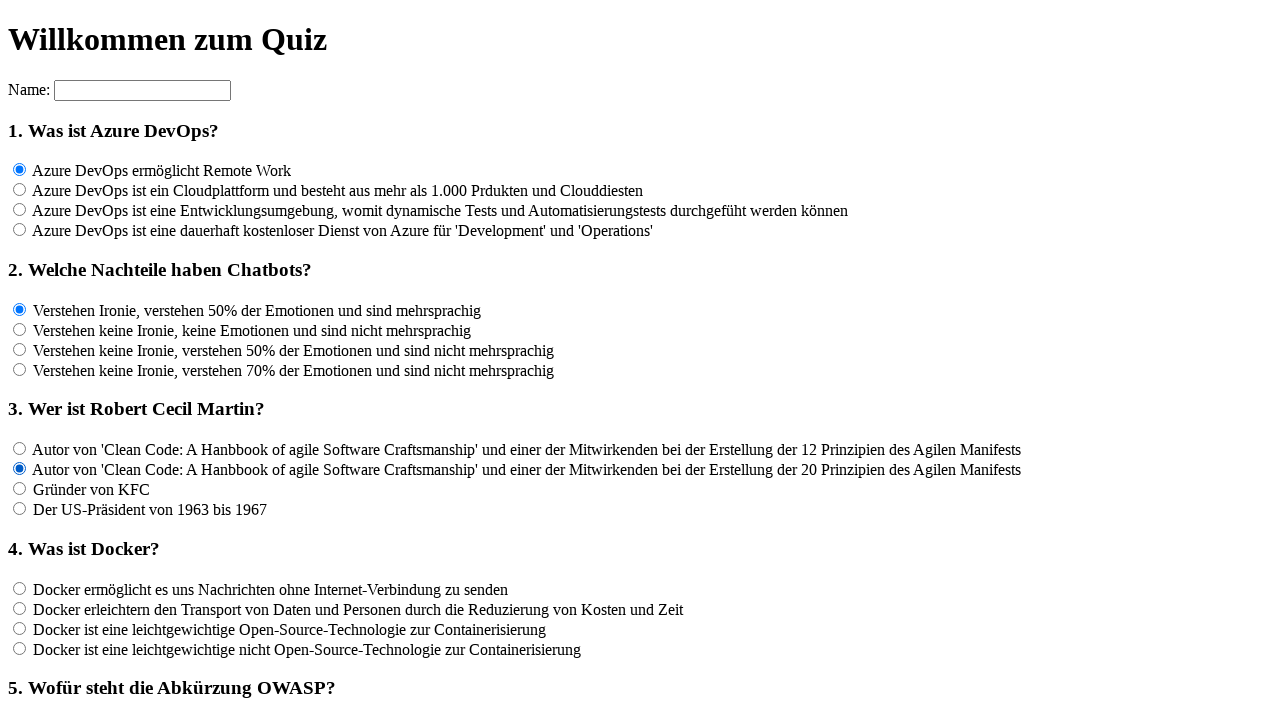

Clicked answer option for question 4 at (20, 588) on input[name='rf4']
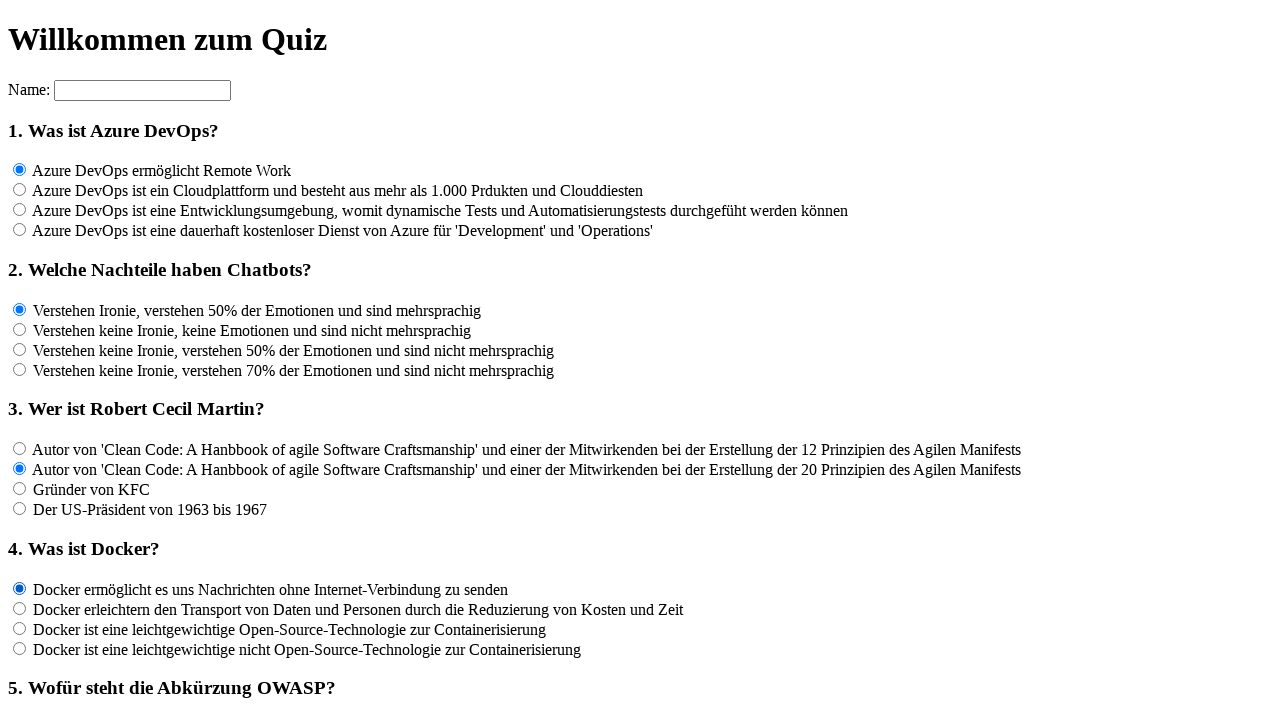

Clicked answer option for question 5 at (20, 361) on input[name='rf5']
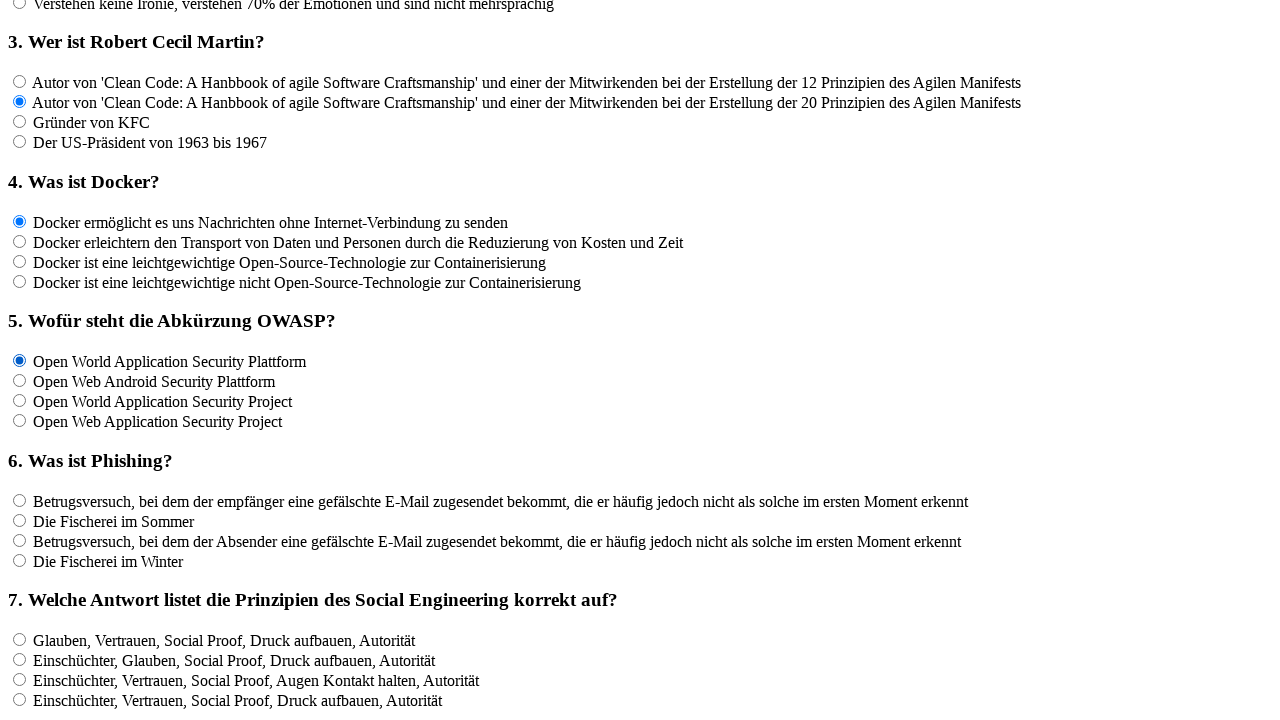

Clicked answer option for question 6 at (20, 520) on xpath=//*[@id='container']/section/form[2]/input[22]
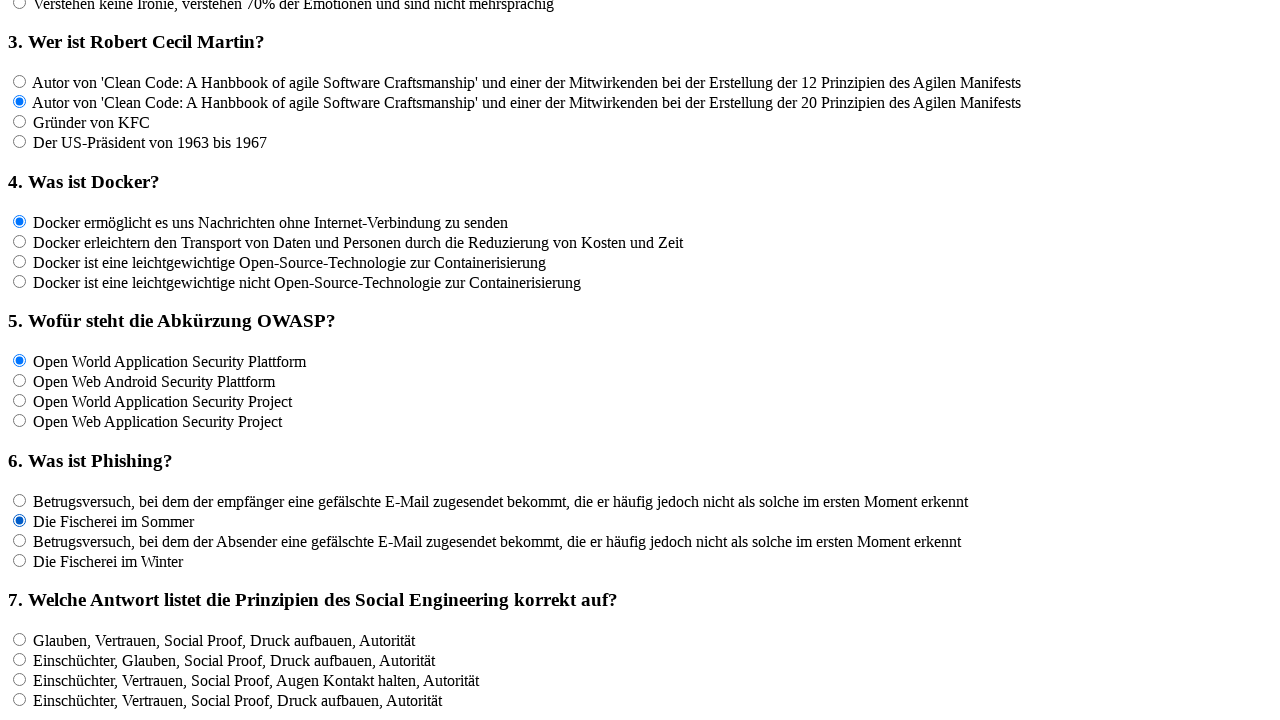

Clicked answer option for question 7 at (20, 659) on xpath=//*[@id='container']/section/form[2]/input[26]
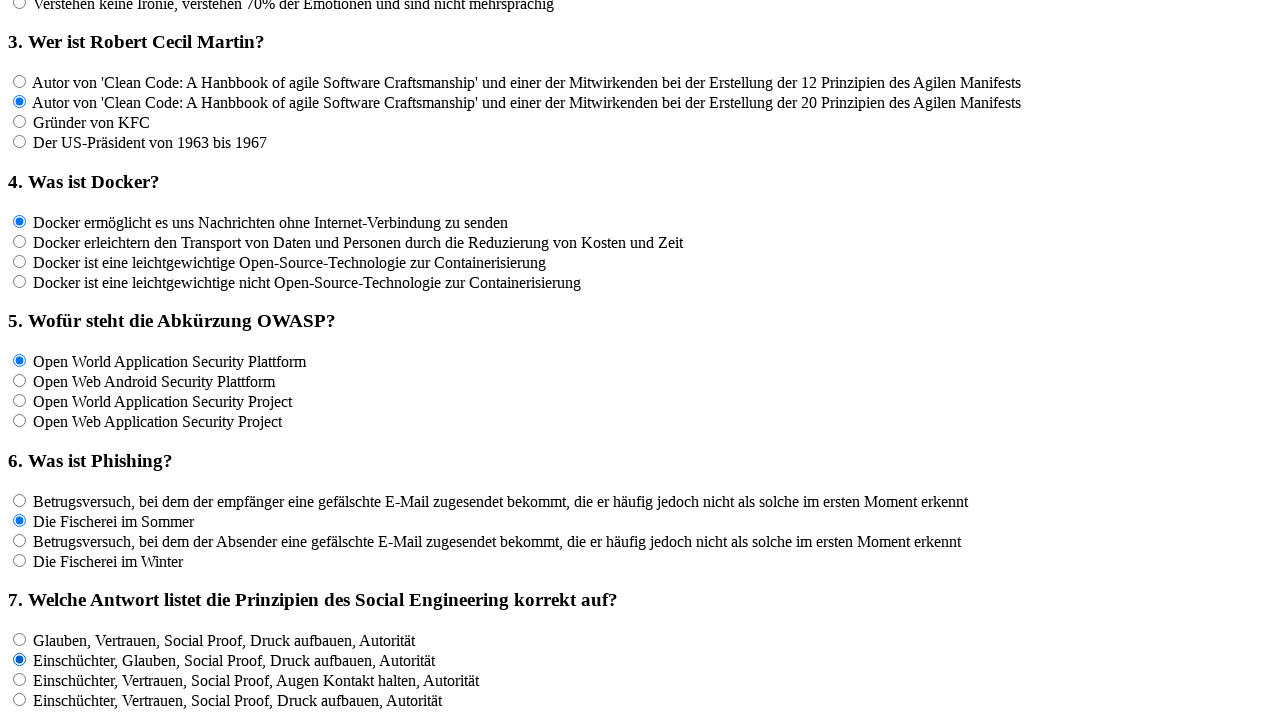

Clicked answer option for question 8 at (20, 361) on xpath=//*[@id='container']/section/form[2]/input[30]
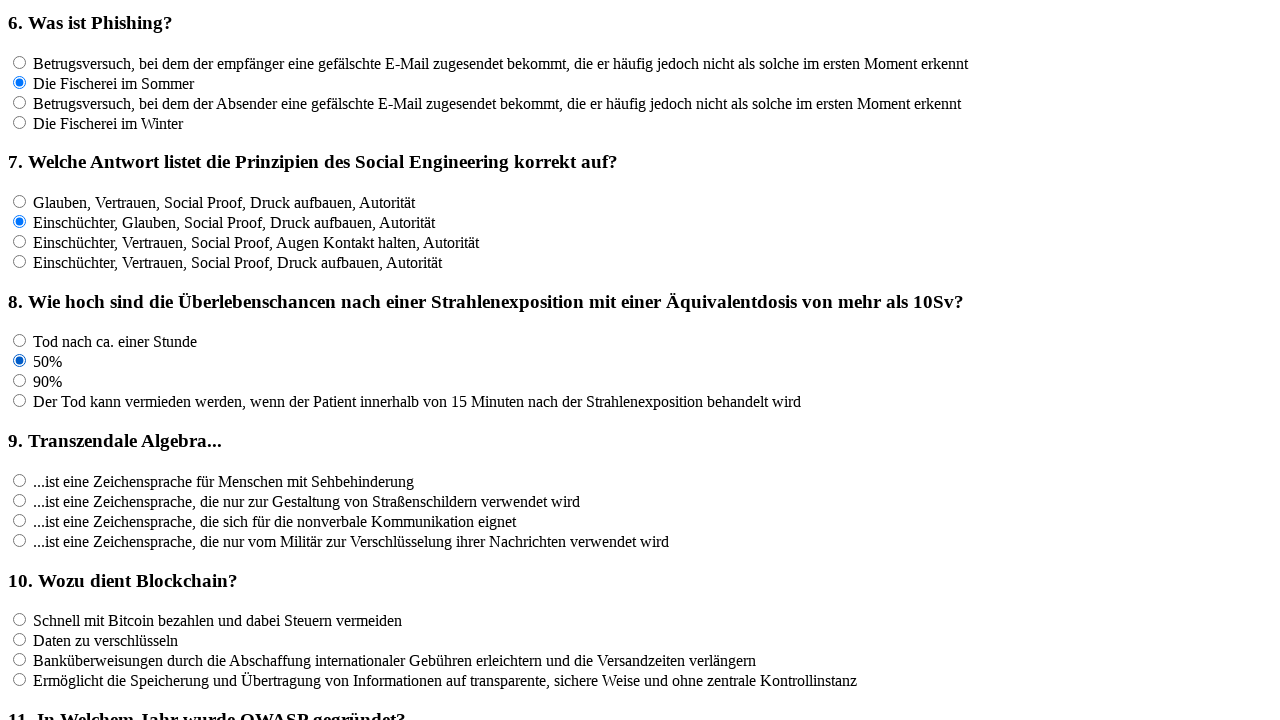

Clicked answer option for question 9 at (20, 480) on input[name='rf9']
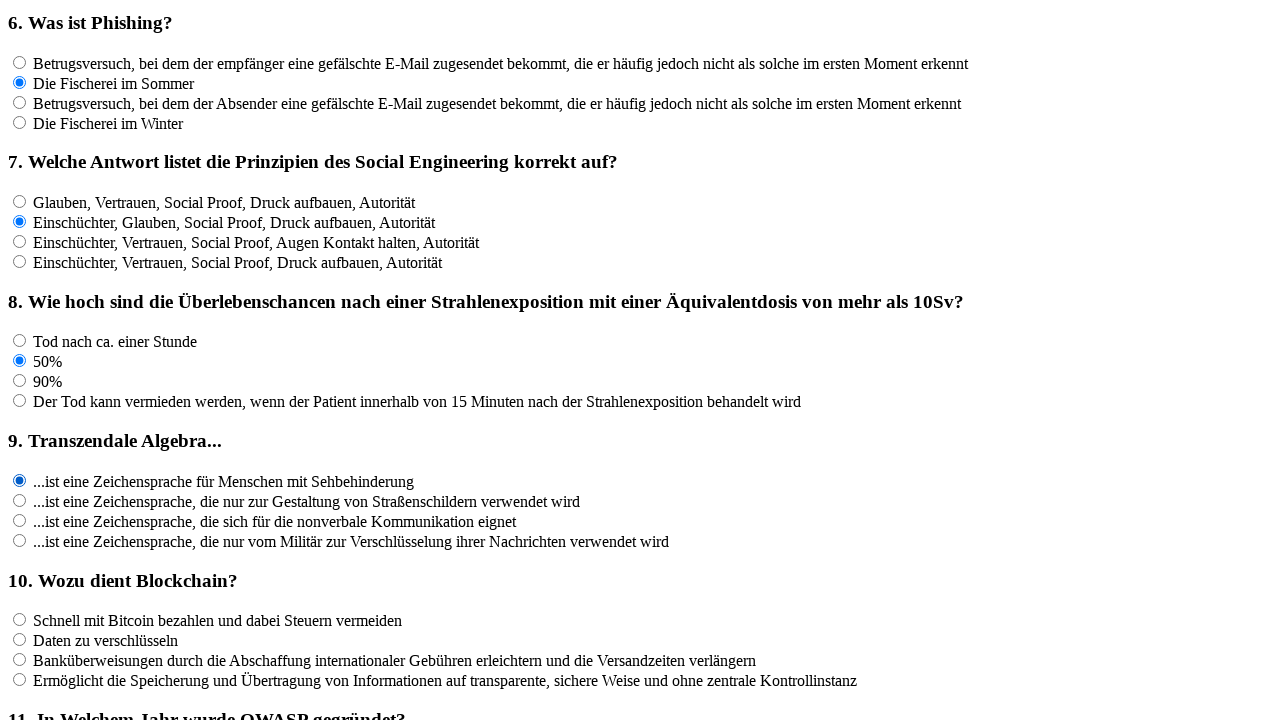

Clicked answer option for question 10 at (20, 620) on input[name='rf10']
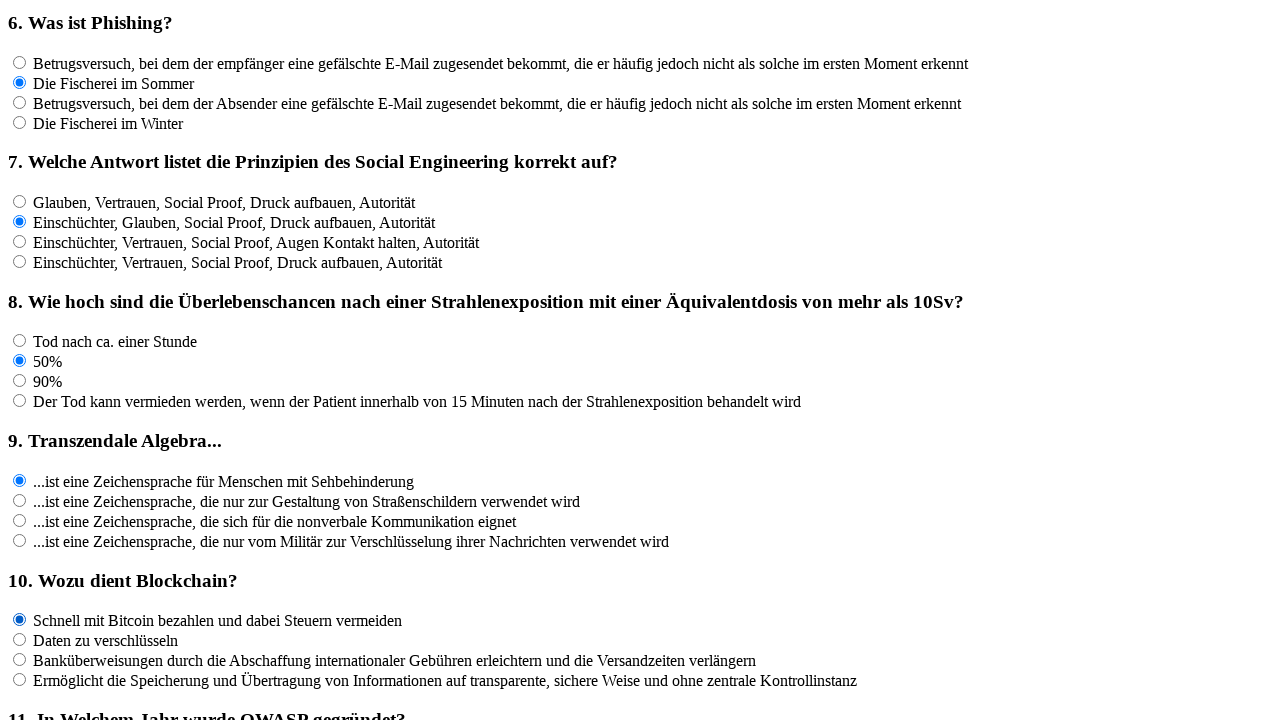

Clicked answer option for question 11 at (20, 483) on xpath=//*[@id='container']/section/form[2]/input[42]
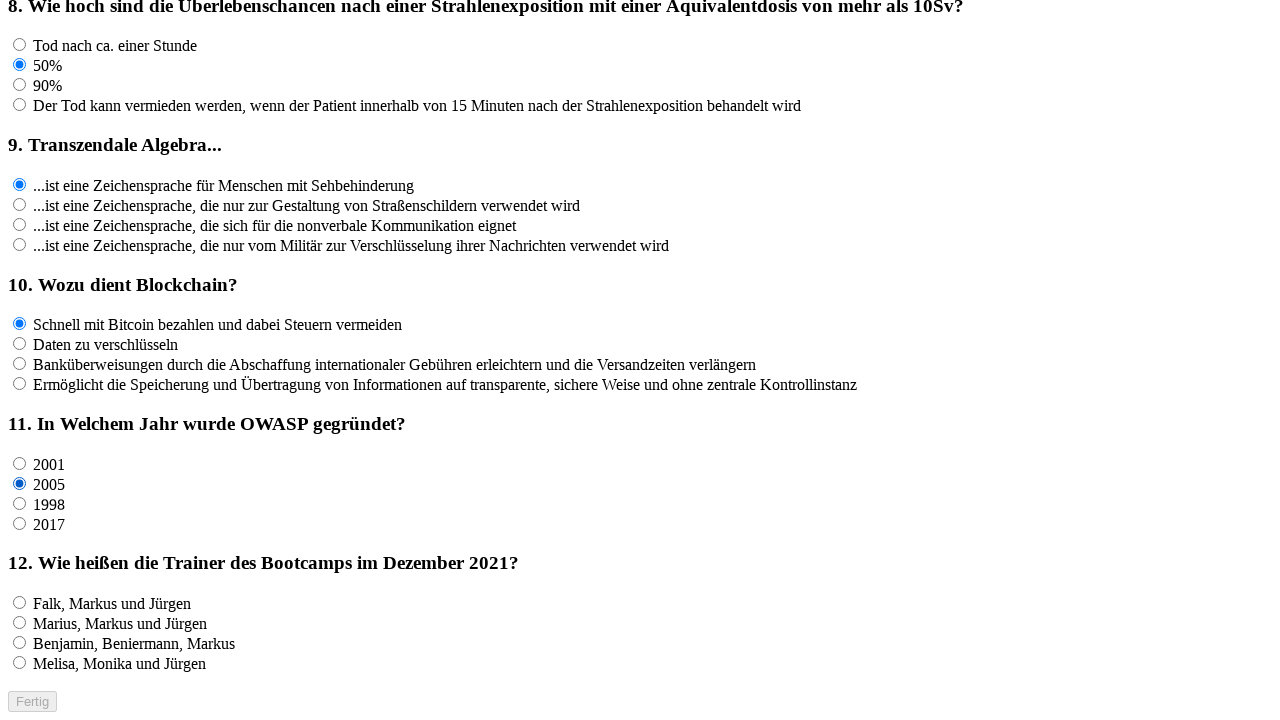

Clicked answer option for question 12 at (20, 603) on input[name='rf12']
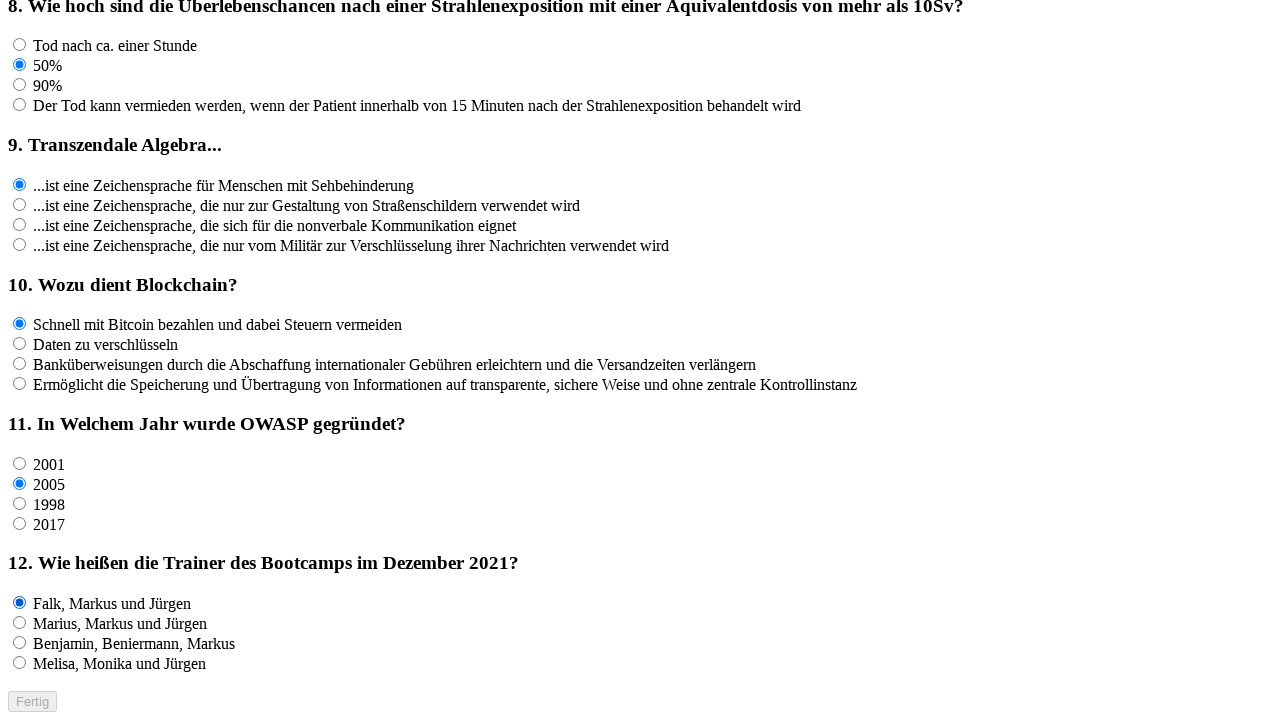

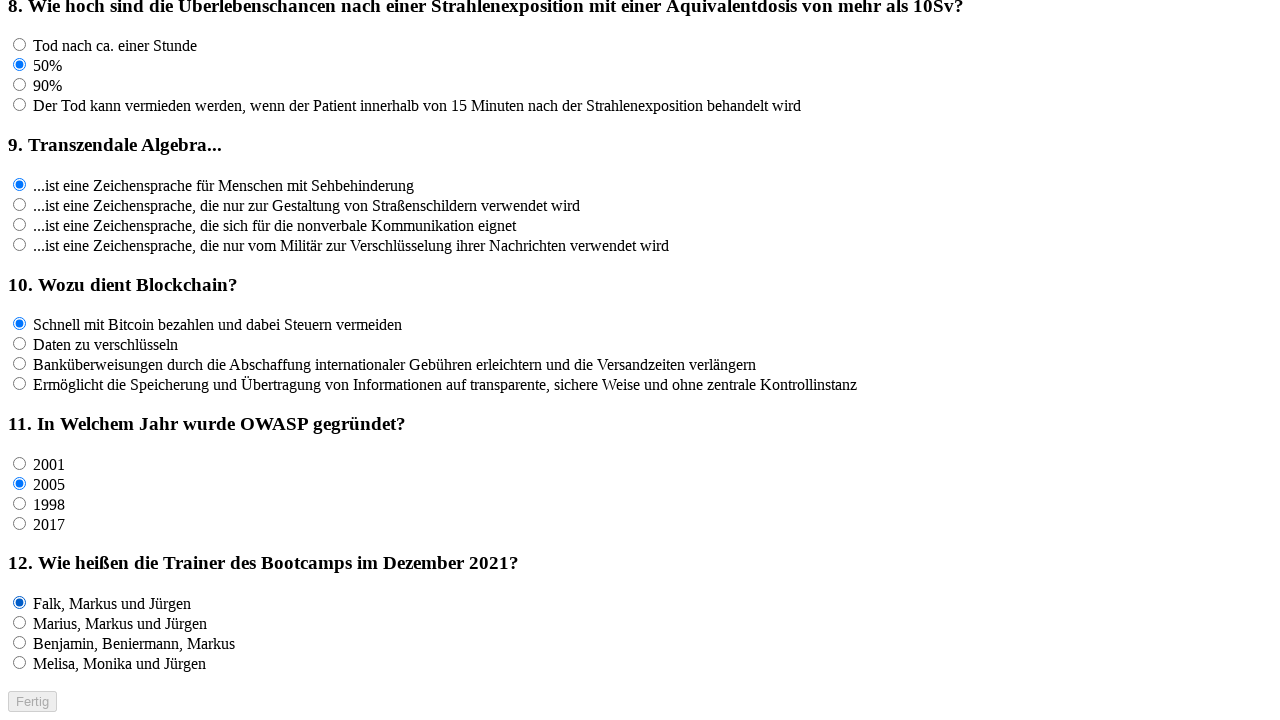